Tests a JavaScript confirm dialog by clicking the confirm button, canceling it, and verifying the result shows "Cancel" was clicked

Starting URL: https://the-internet.herokuapp.com/javascript_alerts

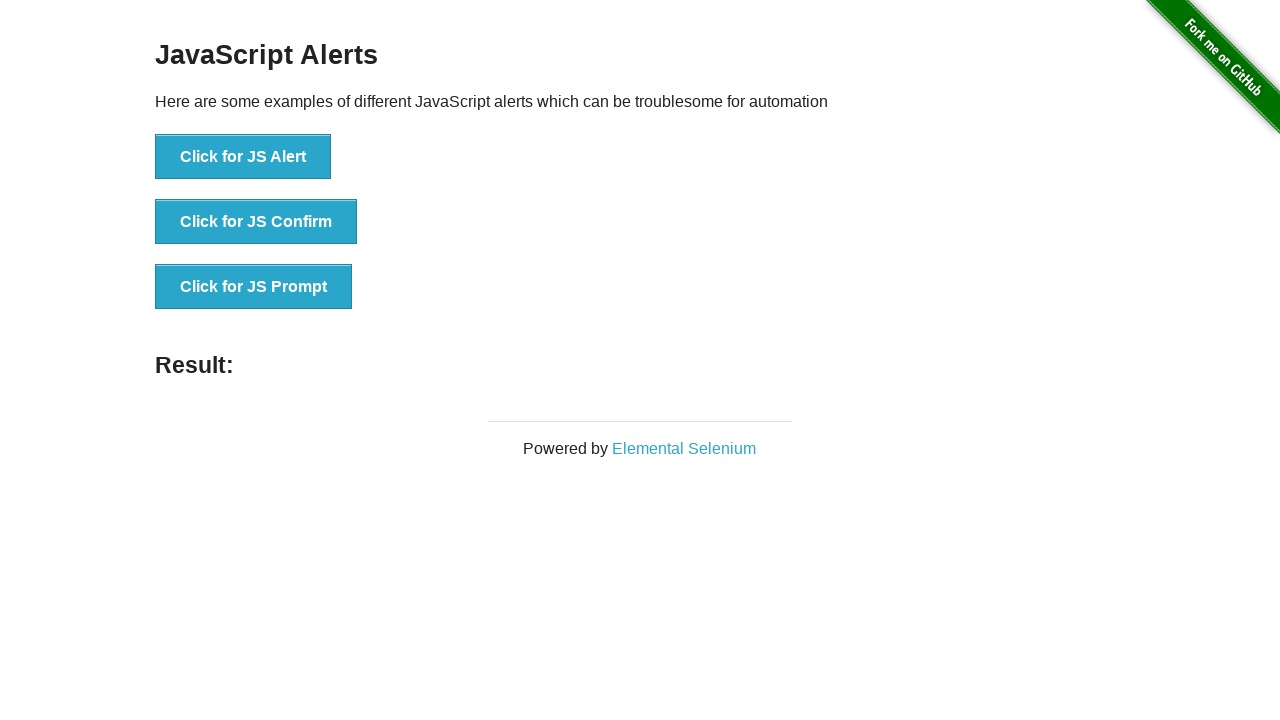

Navigated to JavaScript alerts test page
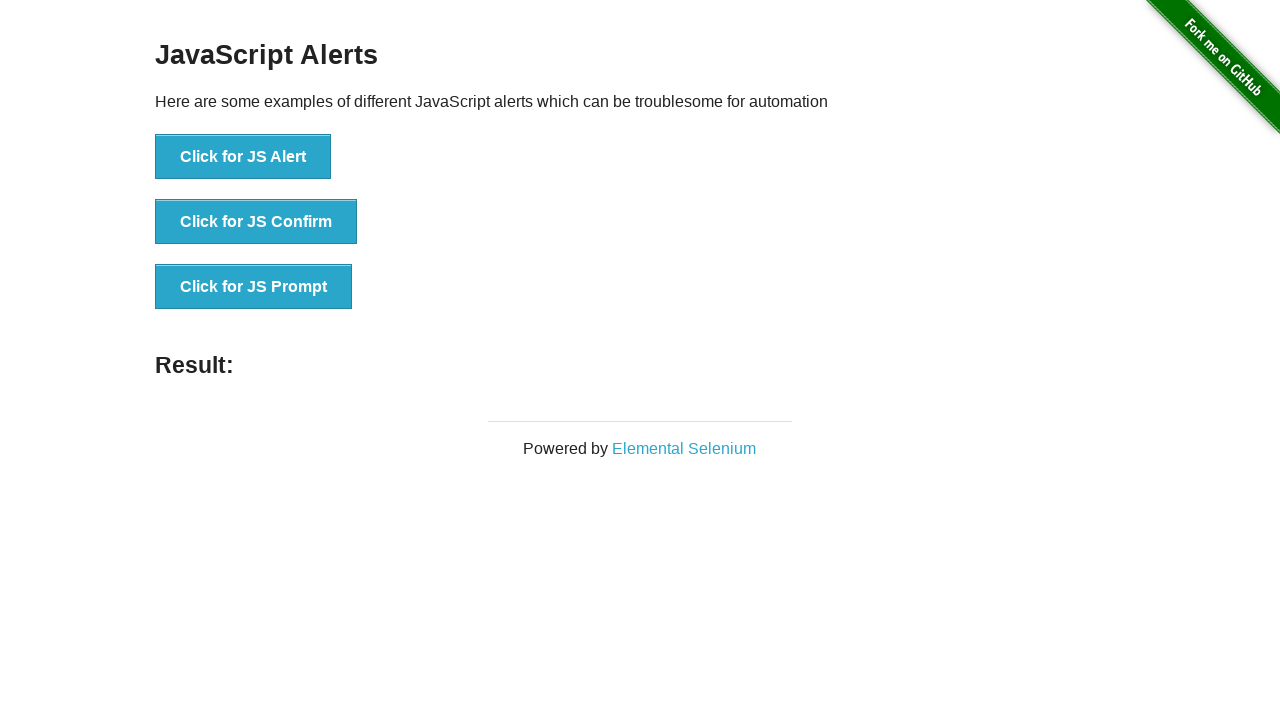

Clicked button to trigger JavaScript confirm dialog at (256, 222) on xpath=//button[text()='Click for JS Confirm']
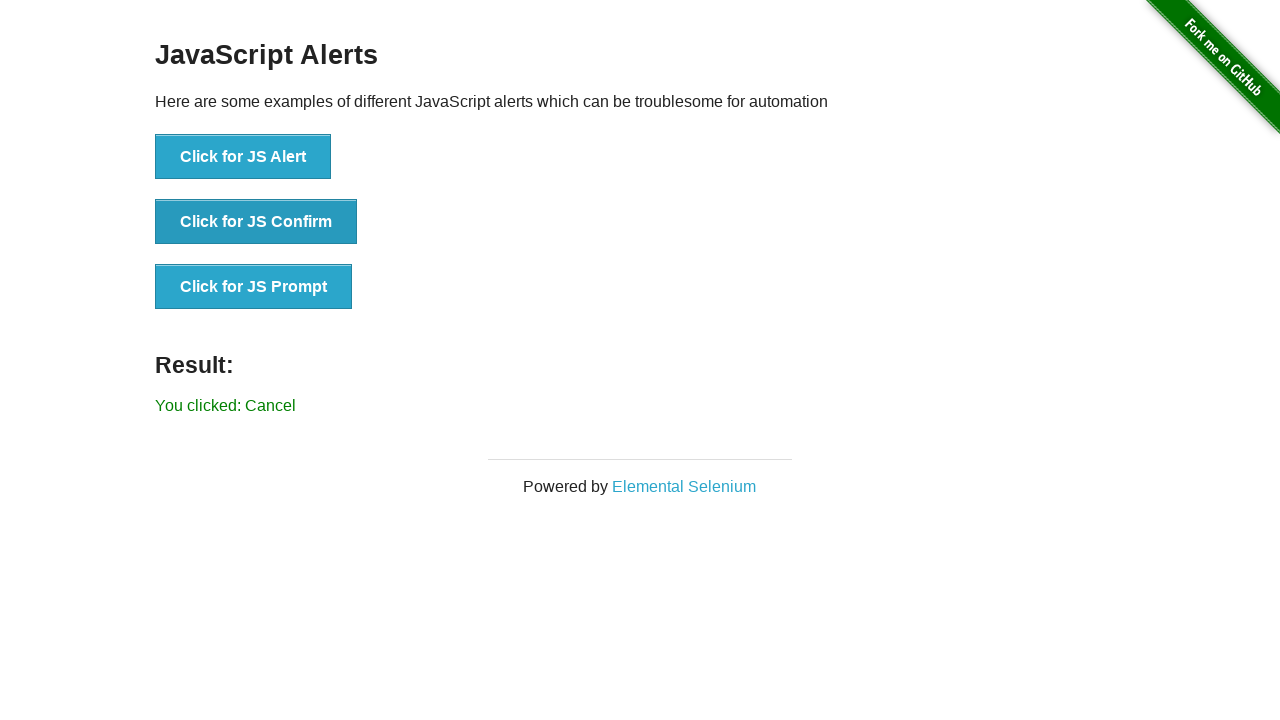

Set up dialog handler to dismiss/cancel the confirm dialog
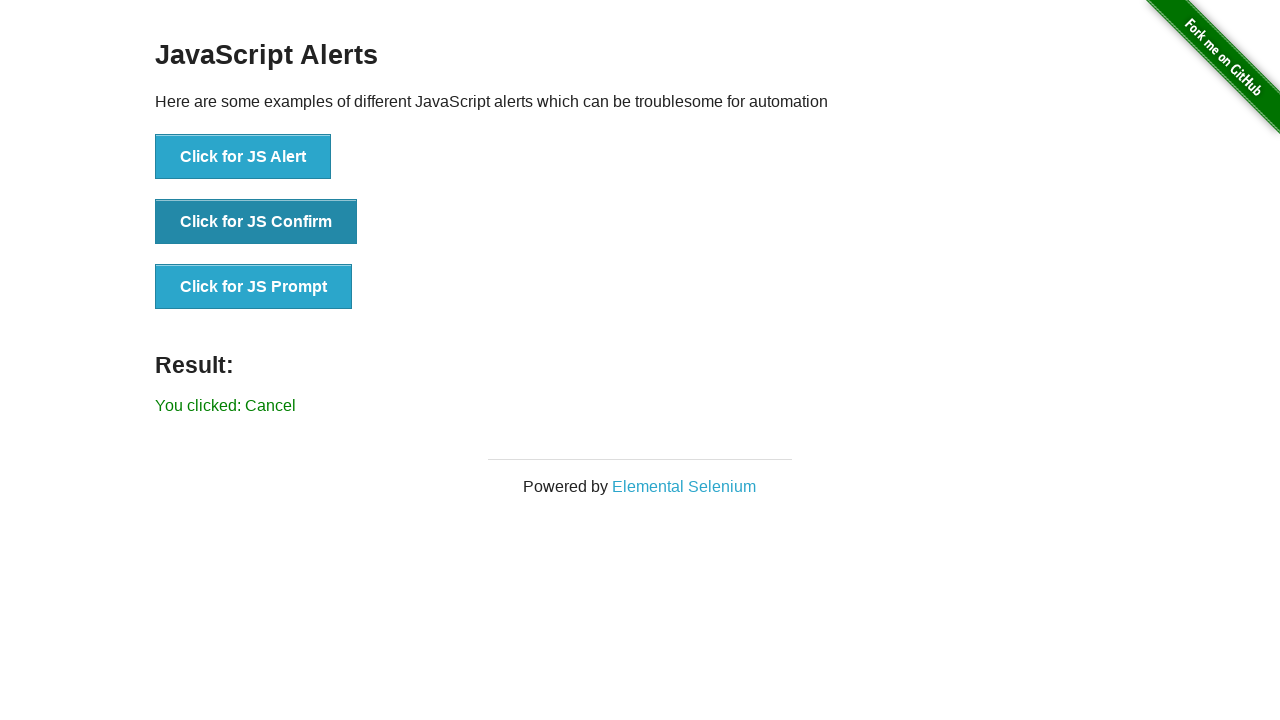

Retrieved result message text from page
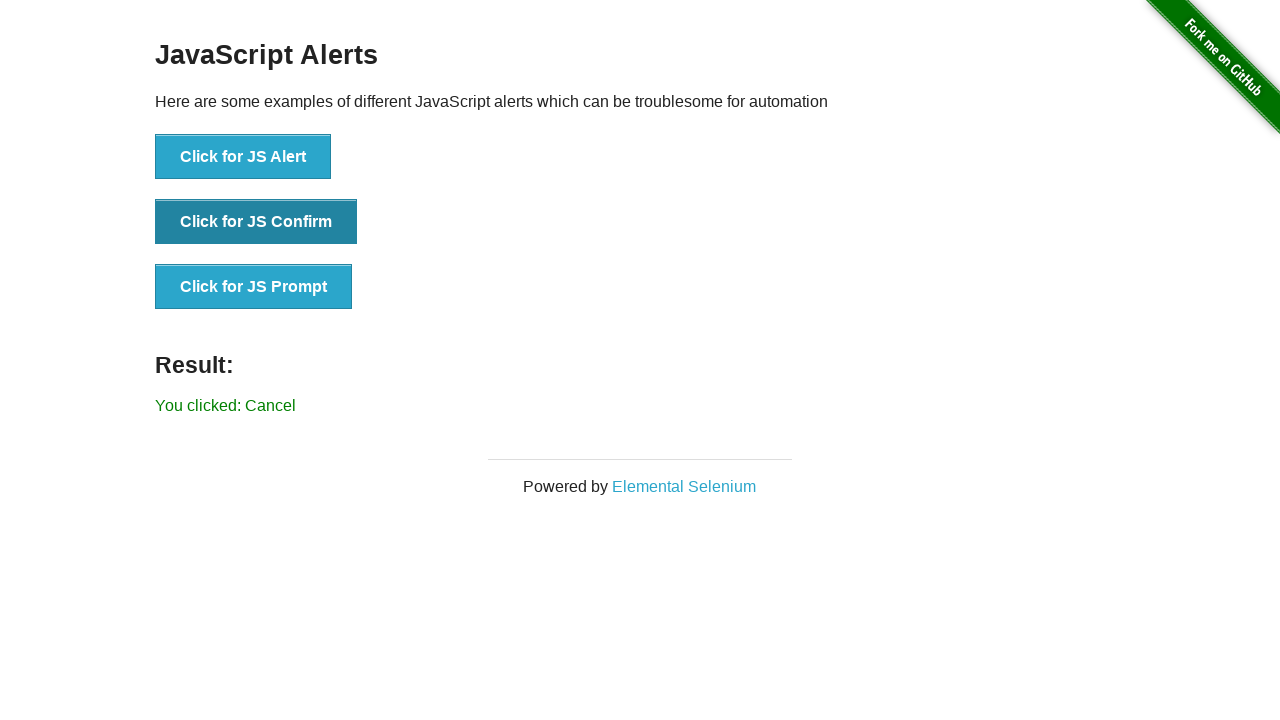

Verified that result message shows 'You clicked: Cancel'
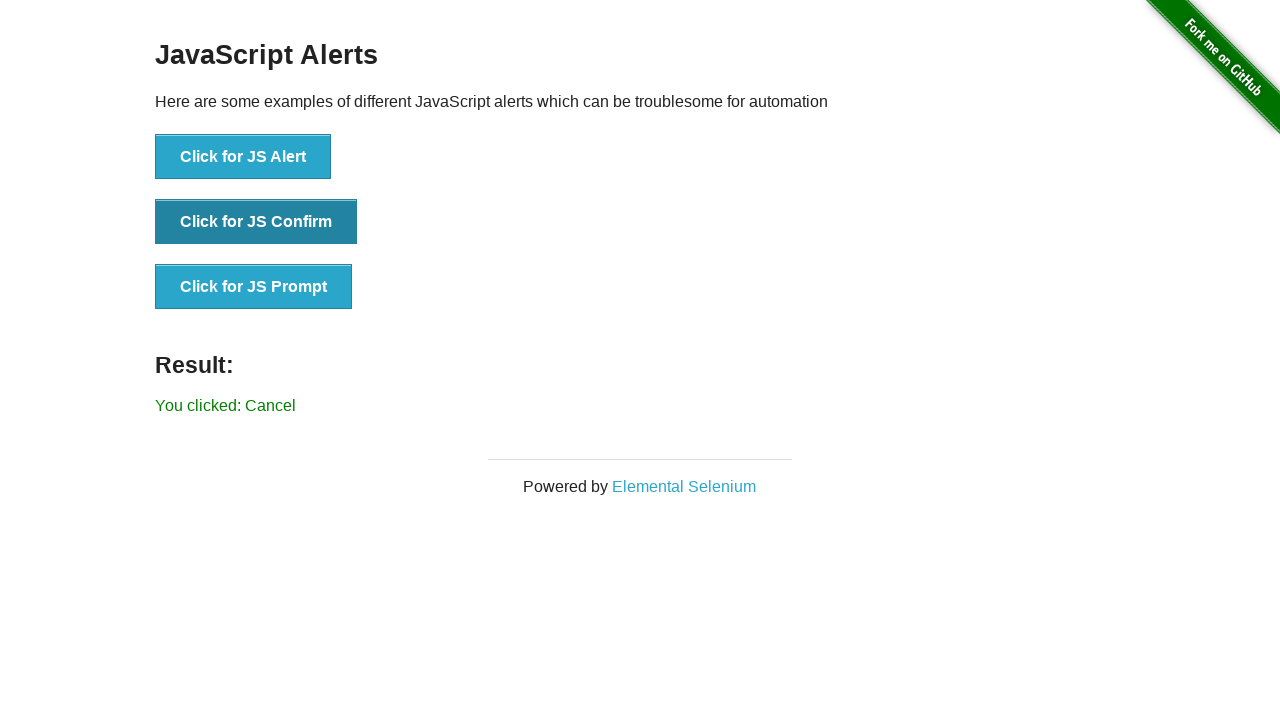

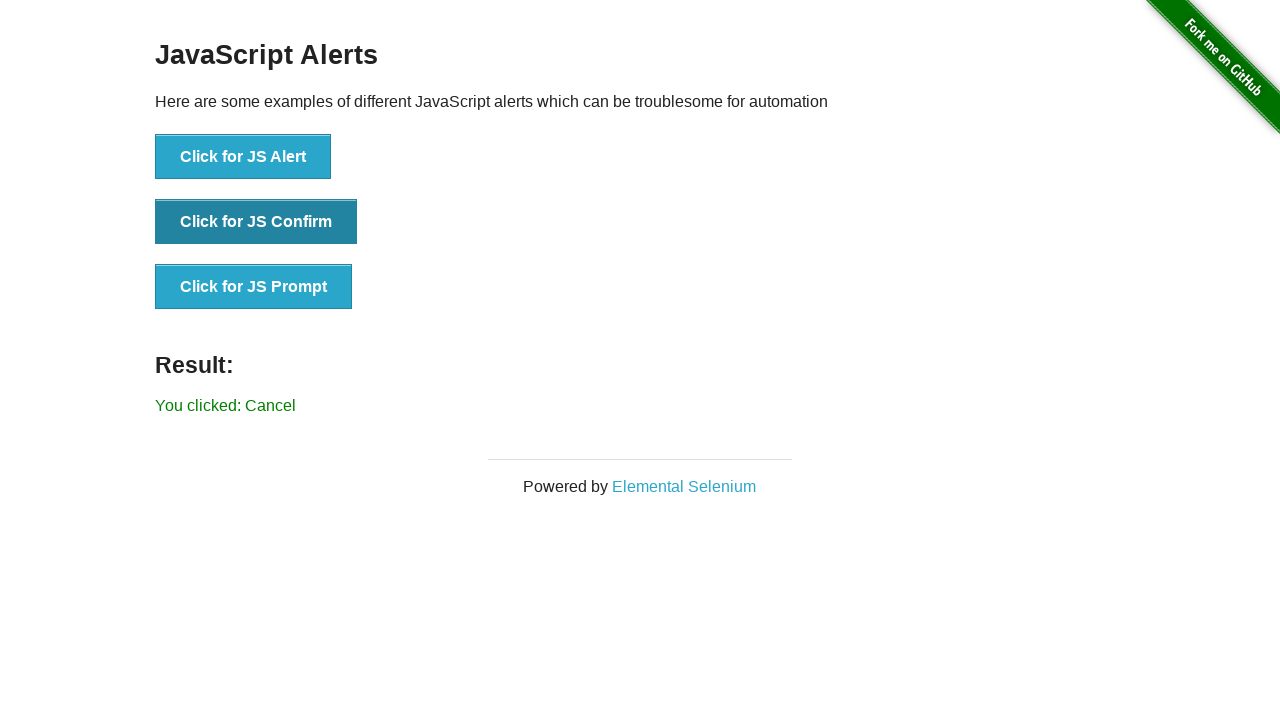